Navigates to the Python.org website and verifies the page loads by checking the title

Starting URL: https://python.org

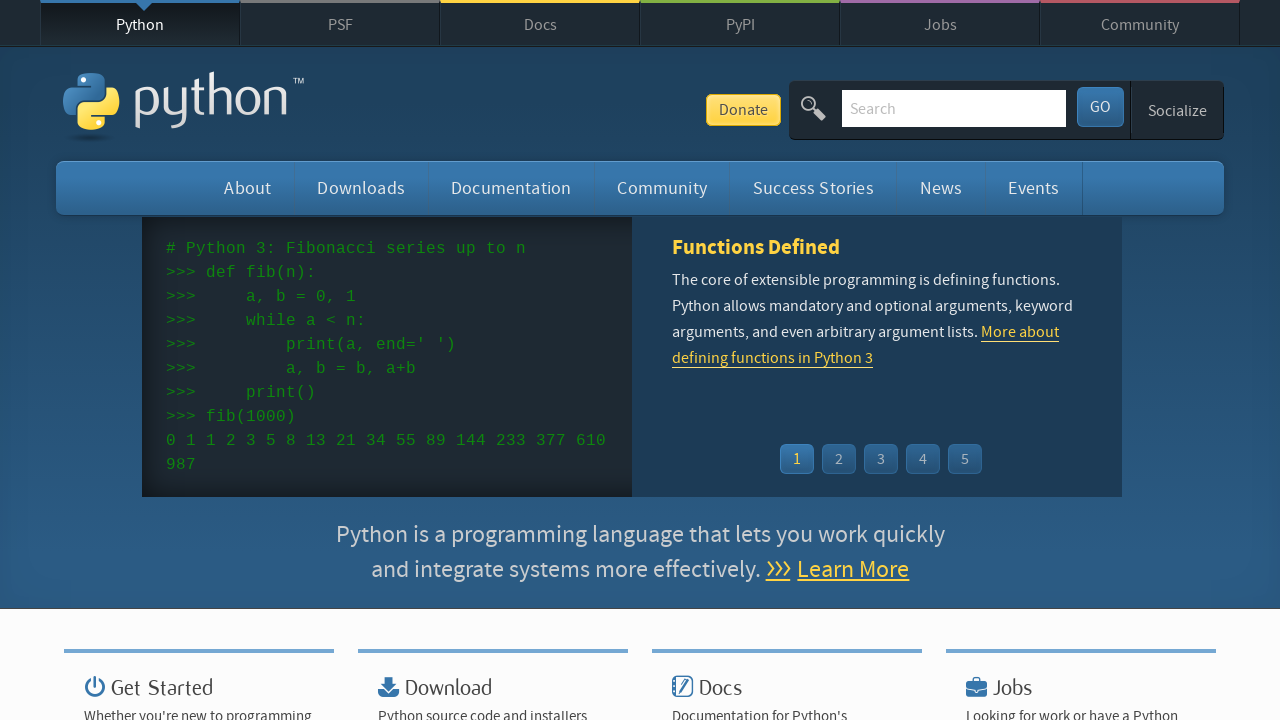

Navigated to https://python.org
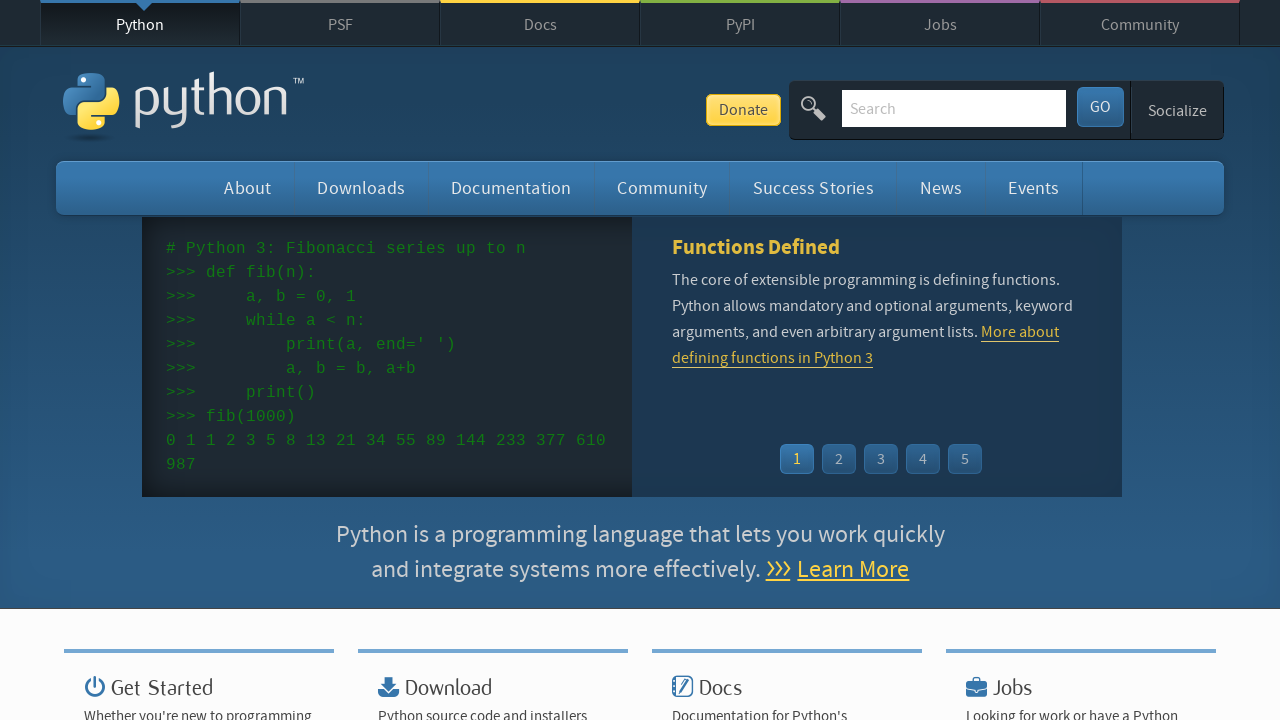

Page loaded with domcontentloaded state
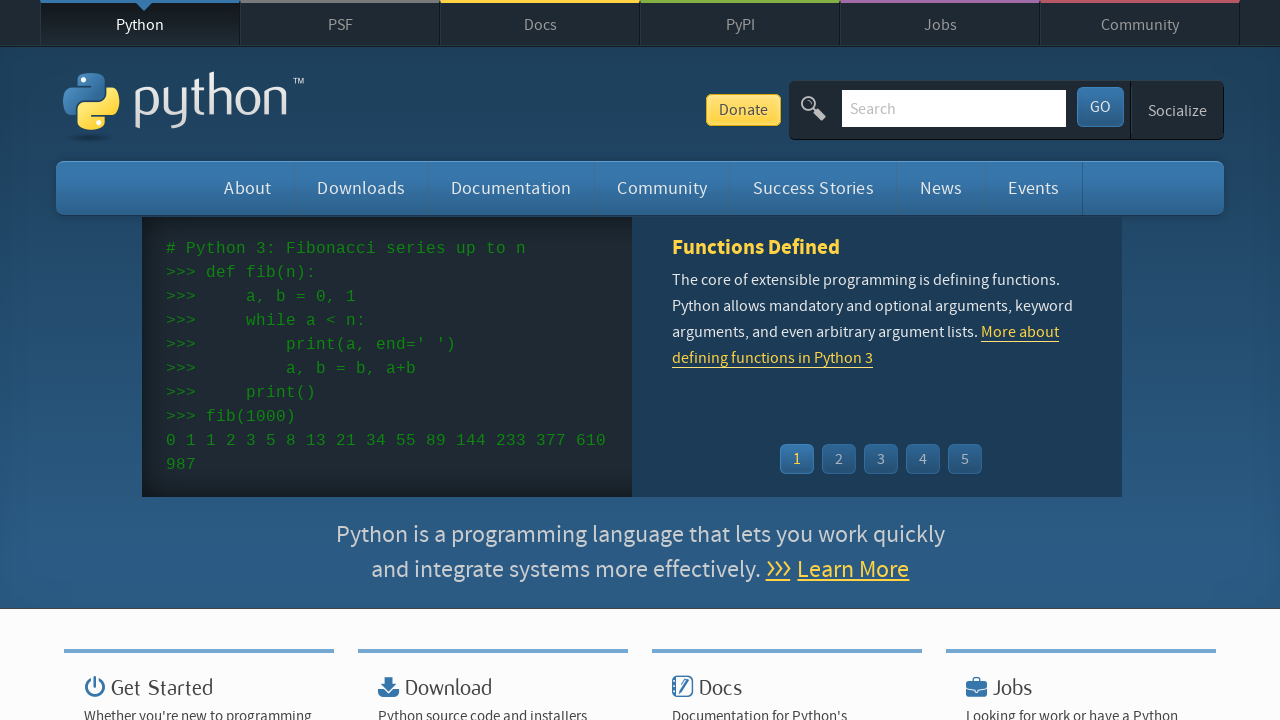

Verified page title contains 'Python'
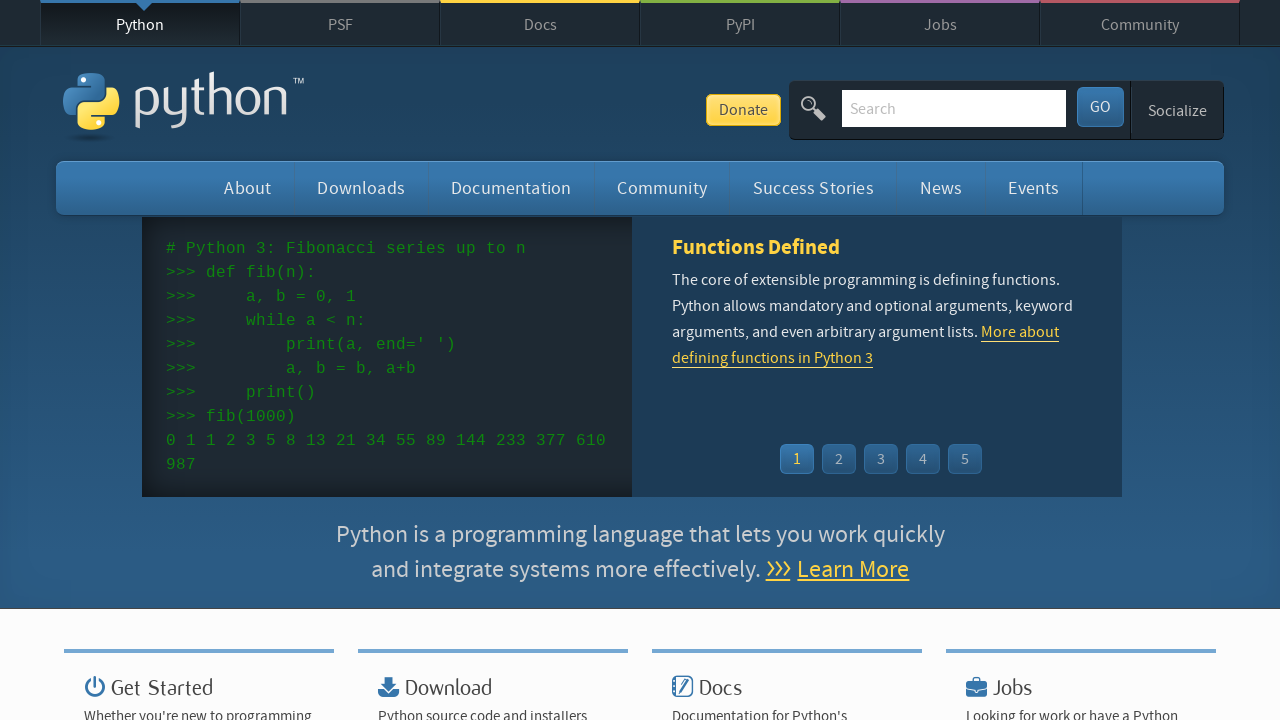

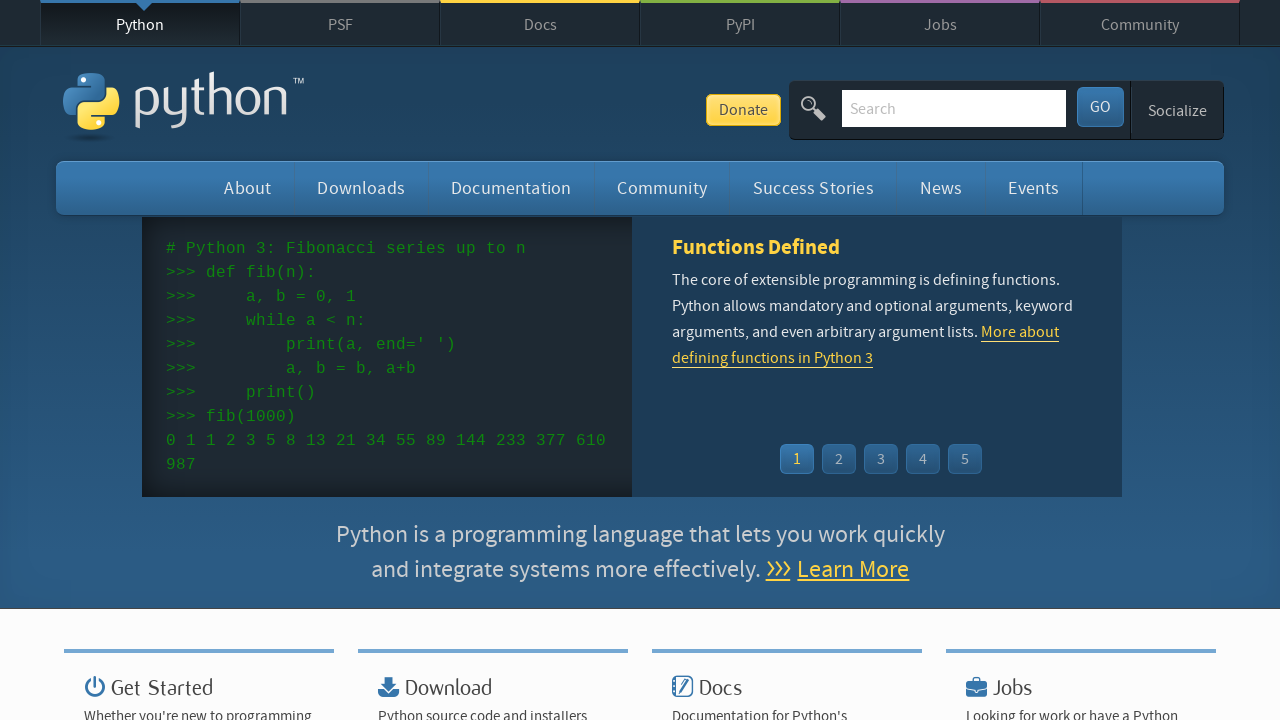